Navigates to a barcode generator page and locates the generated barcode image element

Starting URL: https://barcode.tec-it.com/en/Code128?data=ABC-abc-1234

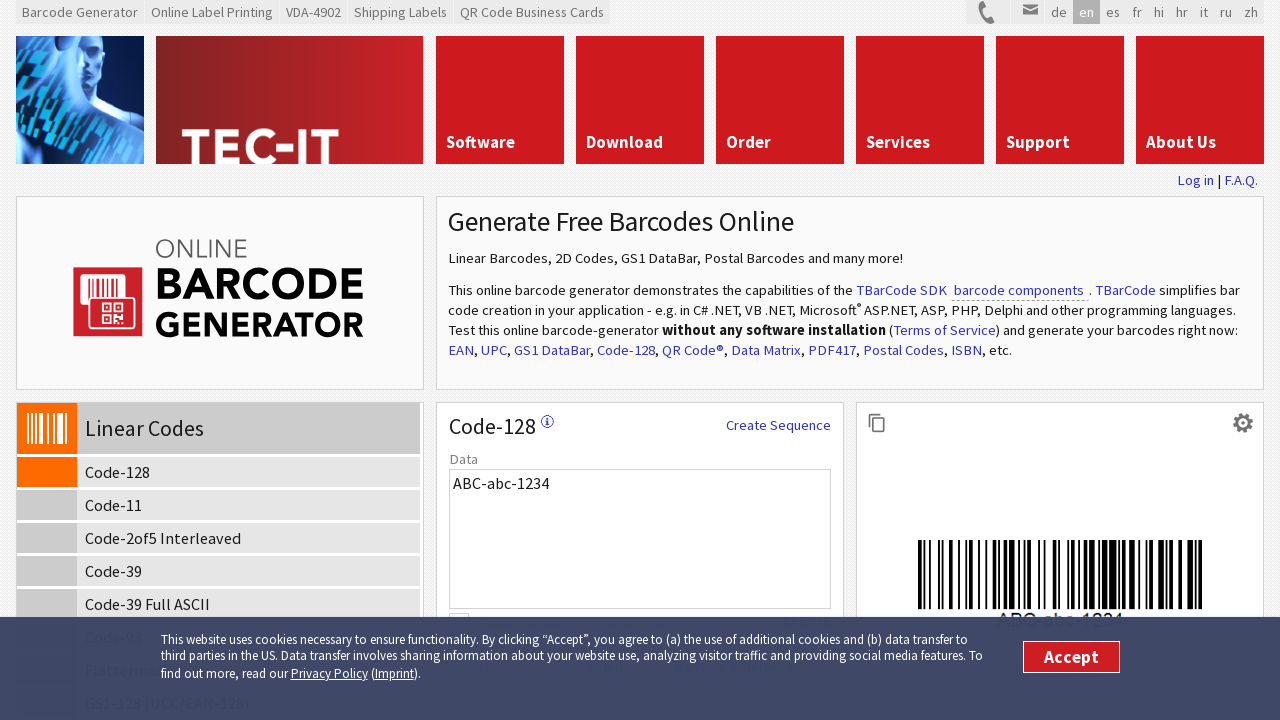

Navigated to barcode generator page with data ABC-abc-1234
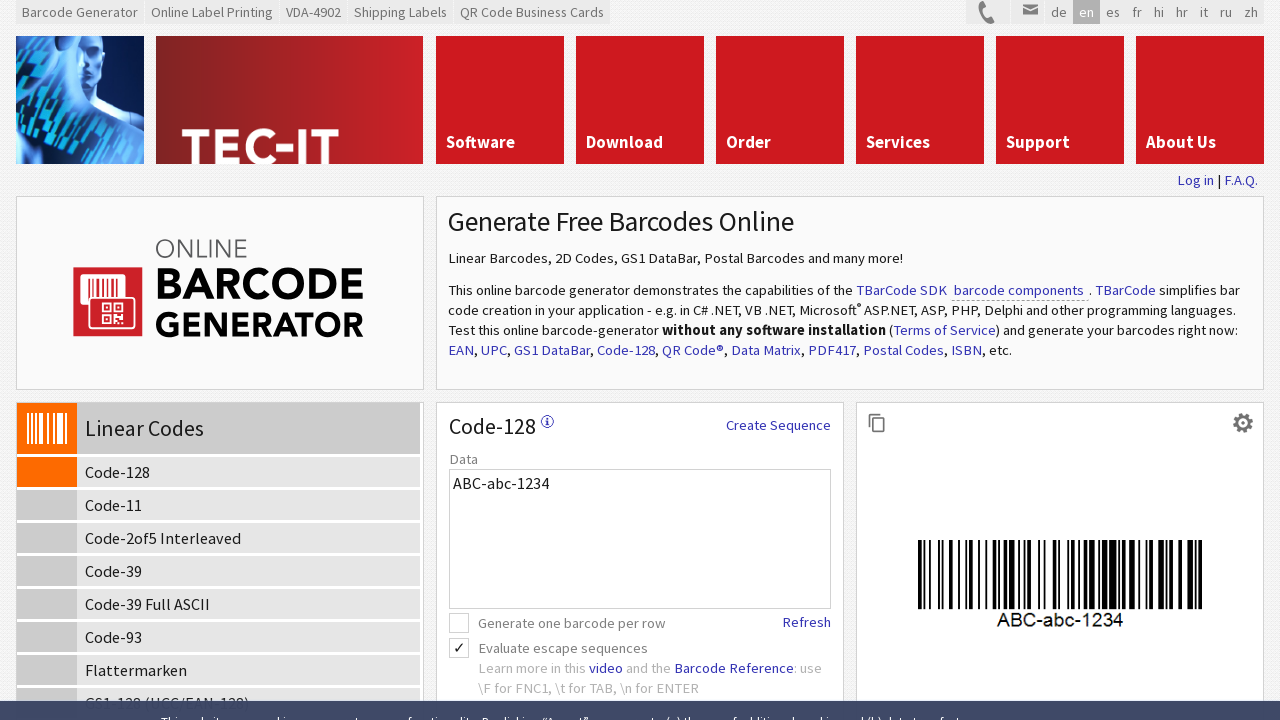

Barcode image element loaded and located
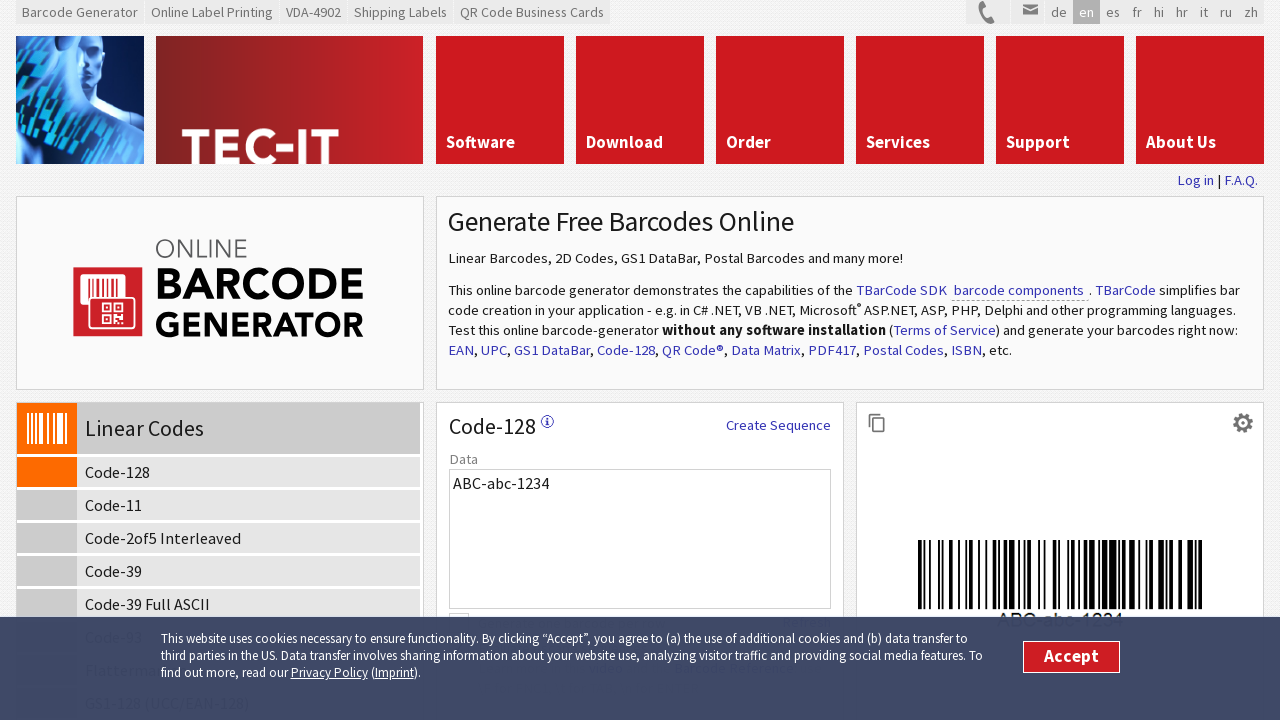

Retrieved barcode image source URL: data:image/gif;base64,R0lGODlhOAFkAPcAAAAAAAAAMwAAZgAAmQAAzAAA/wArAAArMwArZgArmQArzAAr/wBVAABVMwBVZgBVmQBVzABV/wCAAACAMwCAZgCAmQCAzACA/wCqAACqMwCqZgCqmQCqzACq/wDVAADVMwDVZgDVmQDVzADV/wD/AAD/MwD/ZgD/mQD/zAD//zMAADMAMzMAZjMAmTMAzDMA/zMrADMrMzMrZjMrmTMrzDMr/zNVADNVMzNVZjNVmTNVzDNV/zOAADOAMzOAZjOAmTOAzDOA/zOqADOqMzOqZjOqmTOqzDOq/zPVADPVMzPVZjPVmTPVzDPV/zP/ADP/MzP/ZjP/mTP/zDP//2YAAGYAM2YAZmYAmWYAzGYA/2YrAGYrM2YrZmYrmWYrzGYr/2ZVAGZVM2ZVZmZVmWZVzGZV/2aAAGaAM2aAZmaAmWaAzGaA/2aqAGaqM2aqZmaqmWaqzGaq/2bVAGbVM2bVZmbVmWbVzGbV/2b/AGb/M2b/Zmb/mWb/zGb//5kAAJkAM5kAZpkAmZkAzJkA/5krAJkrM5krZpkrmZkrzJkr/5lVAJlVM5lVZplVmZlVzJlV/5mAAJmAM5mAZpmAmZmAzJmA/5mqAJmqM5mqZpmqmZmqzJmq/5nVAJnVM5nVZpnVmZnVzJnV/5n/AJn/M5n/Zpn/mZn/zJn//8wAAMwAM8wAZswAmcwAzMwA/8wrAMwrM8wrZswrmcwrzMwr/8xVAMxVM8xVZsxVmcxVzMxV/8yAAMyAM8yAZsyAmcyAzMyA/8yqAMyqM8yqZsyqmcyqzMyq/8zVAMzVM8zVZszVmczVzMzV/8z/AMz/M8z/Zsz/mcz/zMz///8AAP8AM/8AZv8Amf8AzP8A//8rAP8rM/8rZv8rmf8rzP8r//9VAP9VM/9VZv9Vmf9VzP9V//+AAP+AM/+AZv+Amf+AzP+A//+qAP+qM/+qZv+qmf+qzP+q///VAP/VM//VZv/Vmf/VzP/V////AP//M///Zv//mf//zP///wAAAAAAAAAAAAAAACH5BAEAAPwALAAAAAA4AWQAAAj/AAEIBLBvn8CCBQ8iXKhQIcOBCxMSjNgQIsWJDyMatOhwY8WBGDdm9BhypESNEiuiFEnSZEuSHT9yBDkzZUiaN0uyBKkR58mXDzvaVAmzJkKhRyci5Xmxp1KLLn8GfTp1aM6RTJ1GTUpUK1CWNq1ipWmVaNaiW2U6Zar24lKyO3FSTbqyK1edb8M23VsV7EufdAOfdYlUb+G4MXPKTCy2qFmoaAOPfcv2KWW8cBcblbr3stfJmD/f5Vz5LOOvhHUaVo346ujIPwHLnWsaLufYkBu37Tv1sWzXXj3zFZzb7+2/ii1DPj1YsvHXh3f7Lb1cuWbfyU+DXmu0uffM1jc//8fNXTTuvMNX9wVMWnld4G7nBq++3nbr67Sr155/GXv5+NhVthV58ZnXmoHCJaZZanqJFp142zlHHXPg/dYgbM9Jp5t7BQKYn4XOjfVfWhyS+J+C4TGImoSsCYiSdCg2dt5MINa2X2fF1Zjjji7O1t57x33HX2jpIVffjTMCGSJ0LZY4HY30RebjgXdpR1x/H2KG5YwuHkcgb0tqmKGW8iGHJJUONmlXhO0teCWUPeoXJZtVZjlinVyK92CQOw6JIJltpsjihSqe2OSFMWLo5pQw2ofed3EK11uWXY4X1518EjqmoUfOieZwD675Zmpu5lmWnXiG6eSGmkLanVw/vv9YZqtECllkpRPCJ2asnMqKaHIy3heef6lmuqKOkqaKH684YrrpsUTW16mVuz75nqhJsliqsKdmG+yjPL6aLKuOlbnnmOjRaay0TJ5ZrZXs+qmtoKaW662itYZLLJjkMgqfiB2aCO2fduWqYnPMxosjtXC69huy2f37ab/hchegnoeiG+2otwL65LYUnuulkb5+lSh73Nr7KcrgbjkxtJGCN+ClAatKK8HmNnxwcQkzqaS7Or+57MqO5uuymK5eXHDG4z5rK4lLg+wwz9bKii3R006d6774yjvpvbTGjCvTHgv8tKpR01s1wlX36vXHai8KK9Fngi3lqjCLK/OSX77/ZnafHaf9rdYZj1wpnScXvSHEX9ucN9dh6z32z2U7fjafgnfNcZrXzro53IMvvreNntrNeM0Ug2i455e/nK7P7Xr6rsTqlQy01KLH3LixSaPK793dtt0s6k4DDnXOuH9eaIfn3h63oP7+Wrfro1fsYZ5LU+5syxtjjvzz6g5qtef3Jn7jw9WjCC/1uhMP8eS2V8678Wh/H7ry4ru9sK5B1xu9yYrbn8V85zdlDStn2nOf0bqnsUDdz249q93bzBcl9LXvgfg73e/eh7EEbnCBf9KfwcTHtvVJUIDzup8F9ba74h0Nb73DHgLjtz0QdkyE/Vsb1UxIsgkCS3Mr5BrL/2zYOKTpi1IdpKEC37Yu2K0GaJqKYA9R6EAgVih9EfvbCyM3QBlKUVStMyLOqjjE8H0RQp+jYMgaJsQAhk+DBUzd3lbnvRAOLHD20xwEhacwxP2wjHeDIyDfiMUaii2J86khE5+lsBHGqoS0m6IfswaaoTVqeka8YByBpzIegpF+pmPg2JK3R0+isXx/DGAQCTjIDBZSgYfMnhI/uMjXndCROhSZpQ6XxlSe74qabGUoNRk5pc0wkUukouMamcM1Kml1V2sUJYV2QFRiEoav/GAsjzk8WiqzibdsJuGeuctTYi12a7Skk4TJPhbCUnKI7OYmuWdHZpLyZWeM5jp9WQlBYLoTg8P85zz/sQg/ZHqTkGMEnR7xyUcnKlONhFOn9ErXTsg9DomyNOhAaylKjN1zdjPjJSqn6b+5XZKimRRoMTHKTYAd1JUJhejOdBkq8p3zif3cGivd6EpiXtSLDe3bzb7JSIfi0pklg6ZNpYnOiFaTbijFpk9jKKyMynOoCMUjGXkKUr5JspckTdn/SLe+lFqUqhL16idtSb2Y8pNhUQzqV0fa1Eo+9aRllapKf1rVlhJHkURl6yjBh798LnWfYZWbIHka0LMeEaimrOMN73i8rUJxRYalIwATCz2T7vOaKw1oF/t6RslqsaM4/CjeMlvOX3E2dwJlp1kJGFrSynWtqKVs/Swr/7vV3tacTMVpOu/62ajWNqWjTatmm0bPydqTsKWMpEhvaqacsnGnoOUrcq9n28g2cLJh9JhMSbhD6QIXsXWlZvDwKrHZipa7ym3td09bT6OK04y/1adr01vSxWYXrXpNLnFDyjpQtlWrCm1lV5W63N4mb5XWNK52AwzfAau1wILFpltfW9j8Hna/wnXqeoub1+NSuIgWbjBgs1rZBHPVt6bU72b5K1bPTrTEE+ZihUdMYNNazsAJeiv/4hrjD884xHblMQD/+9h2CljJKk4mi3fr4stCksAydp4K/dlGJm8xb0/upHl9PL8Mpxa6DC1ygxn2YC5jV8IA1jGKoSxf5v8ScZn2VS2RzZtlBxMWwlDFcZzBvGMx93i+PzYz84Q808KVs89s/rObIyzoJm93zoa+MJldmNvnYnDBjzaylq2oU0q3V6+O/fL/ovzSUG6Yxkjl3PjWzL82lzrQpzaxnA1I5+bJj9P1DaeeMethWpNK0rdmL30L7aowr7rOv26uwDy9UFDX1NgpJPV1Tb1sTDeb2TbWNKLL3Ok8o9naahK1n7ecbBLnOseE9na4Wb3RwHY0cwqGMZ/VHWl2bxvX3eZ1vAX+bF+vGKYIHu8jy4tlftca2f9WdqLJlGqKs7S04wa2c839aX03HNu8Ha6SyfruQX9b3qqD9sFdnXBGk5fNpukGeZWtm1aSB1yOhoSnVV1a7ylLVuG5dPS1od1vbddcTpVWtfVQPkeVSxnhLQZ6rEEVc6I/3N9HV1/JLX1igs/b6a0+cNRdvnCYd07mUu+sf+HM9V3LsaBX1S3Lx87h6H7c6sfGuoVtPnFnL93rKTf40+dO5bTjV814zzYgAS1xcvvdztvEuJ05+mokv1zoVfd10Rc/aYD3HdyQ17lfhSp3sRee7EEn59A1f3Wj7x3pW1d66I0p+WjfGZxTPOo4kxpqtKNesdlcaGNpC/9vtq3k+MhPvvKXz/zmO//50I++9KdP/epb//rYz772t8/97nv/++APv/jHT/7ym//86E+/+tfP/va7//3wjz/42QGAB6CE/nKJw0oUAZIjWF8XAKB/3UcLDxANGrEOICGACwGAAmF/K6EPVOCA8jeBFCh9/BeAGiEPswEAFhARCIgTARAK1EcLAHAH3RcM9acRFwgSHVgQEEgTAXAKKAGABViBNniDyTcPKoAGKtCCC0F//rcQ+aACIYgQKAgARrAQ/CcABih9AKiA2ceACdCEBYGCTFgQGoiB+4CANbgPAAgBGnGECYCDZFiGCPGEilCEC6GBcHCAABCEOigAIrj/EPrAf0EYfQBogtmngwBAARFIh4QgADKIEAjof/oQiHO4DxB4hQhBf0UQgVRohpIofxBYgIUYEfQXBBohDFqIgG2oEfNABUl4fHUIEl3ohQH4gVq4EEcIAIx4fE9YiVQIgVP4g0j4gFTwipVYiZPYi/KHgEm4iJGogaOIEHFogIcoh9HHhzQhgfx3AzThgy8IEmqYfLyYfCi4CShRindYh0woi74Yju2XhnP4hAvRDrOhhsKIh6s4hGrIgEGYhQKIgIxIg5GIi7V4fKF4igWBf7dIiBhIi+I4kOlHfz5IfxK4D1mYfy4IidgXiINIgp/YjxyoiLkYiYrwiqT4hxup/5FVCBKfCIQNyY8EWZLgx4AwmIgiGRH8F4wXmXz+KBBQaJEDIYC6UI0WWYA6SJIUmYARAY7b+JLHh39xsJMIIZAmmZTfN4044YNsqBG8WIc4iRILKRAmWIo4oYe0IIh0+Ic66IMRUZUlGBH5wJEagZDLp4EWoIo4wZNK+ZbTh4JgaZFqmIlQmZEySH/F2JUeiRAXqIb8Z5M4GYpTWJb5+Hy0eI/7gIJguHw6CAGcOBtjCJeUSX2HOJWoGI//yJcGGIeJiBAkOJfGqAIJWZYAMIeQ8IasWJHrCJqruJEJWRAkeIcLcYwLgYCieY2VuZvRh46xWRC2uZJHSQUA0JhbKKMQxViKmNmQasiMAkiCWkh/7+iKTWiFigmVVHCYi7mZKlh/TciJmAmUvDmezGeOKBGYCrmBGgmdMDiIK4GSNKGHN4kGNNGNKzgQemiNZkmTctGCzNh/Qfmb5DmgoEiaQ5mCMQmg2AkSxol88BkHCNiYNxkKH4iZqtiXuHiKCWqKR7mCy2mR2kmgIjqiJFqiJnqiKJqiKrqiLNqiLvqiMBqjLxoQADs=
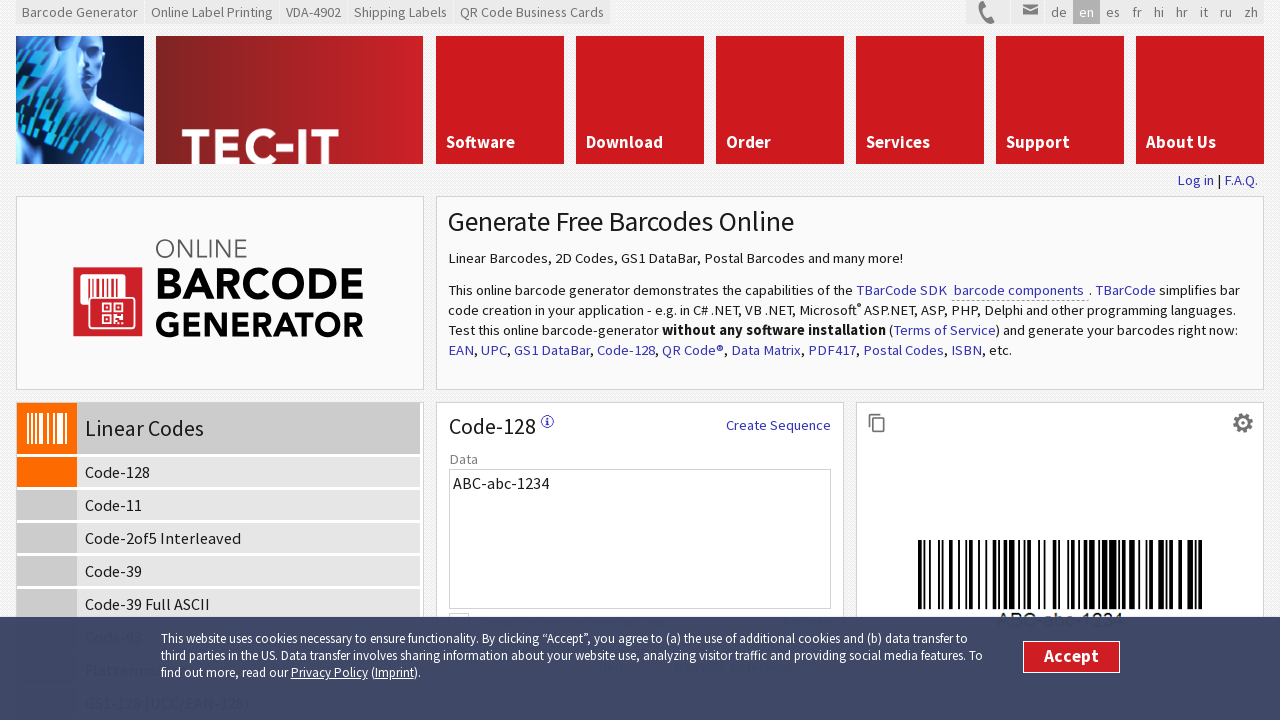

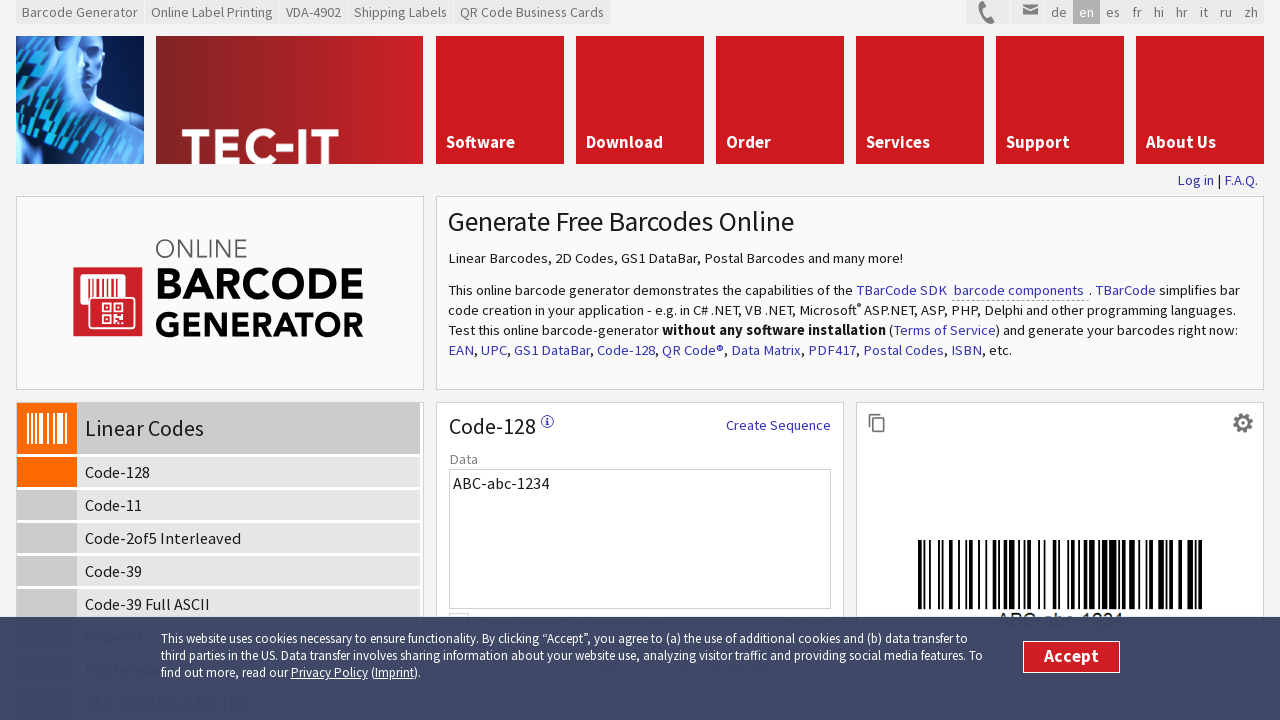